Tests dynamic controls functionality by verifying a text field's enabled state and clicking a toggle button to change it

Starting URL: https://v1.training-support.net/selenium/dynamic-controls

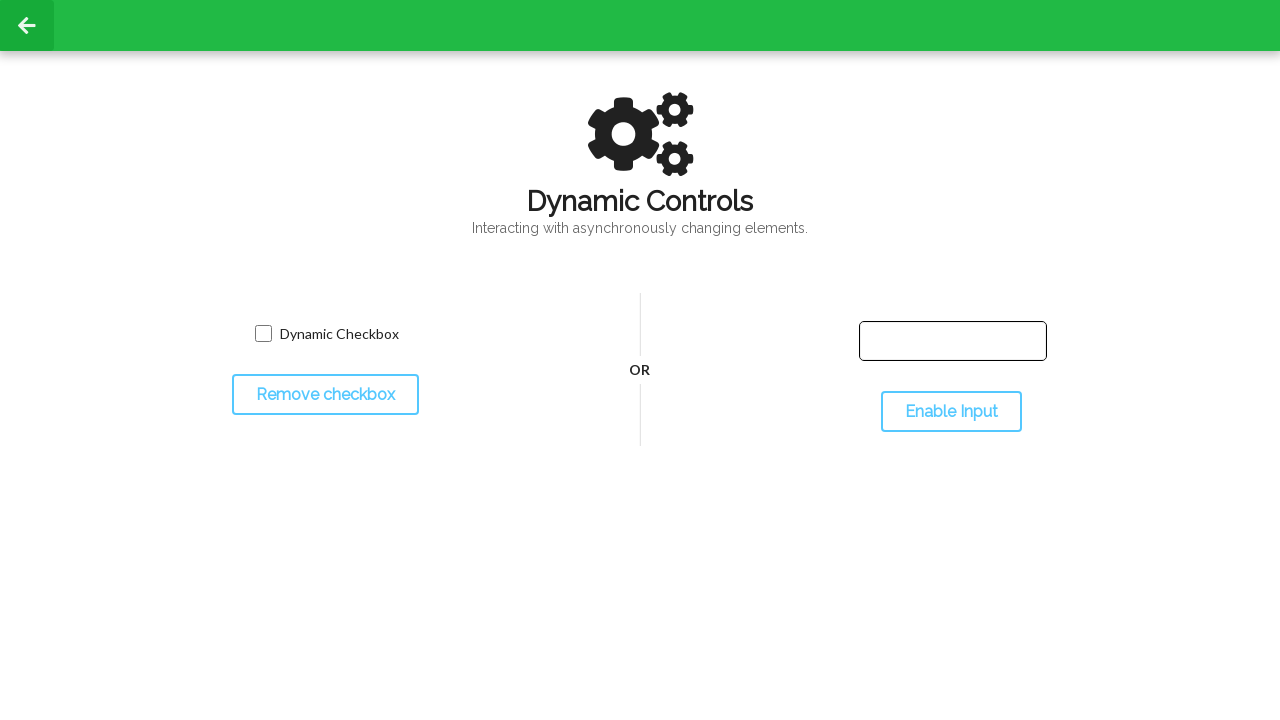

Located the text field element
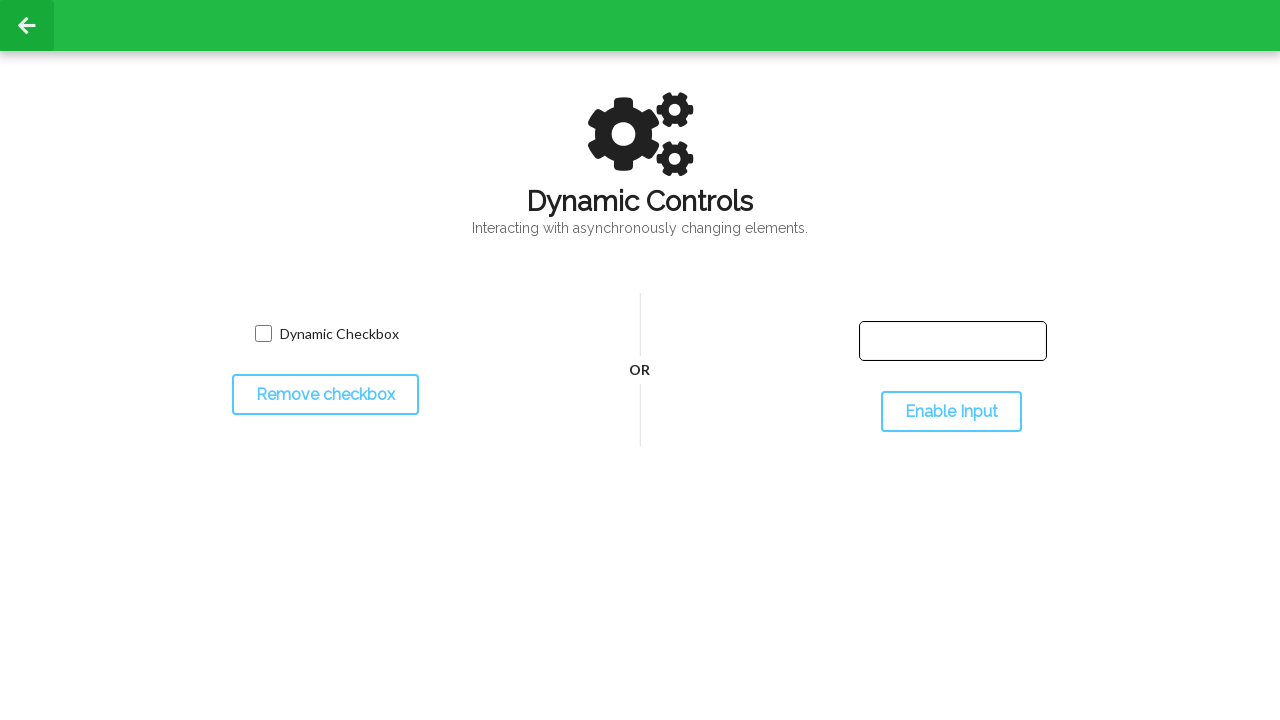

Verified text field is initially visible
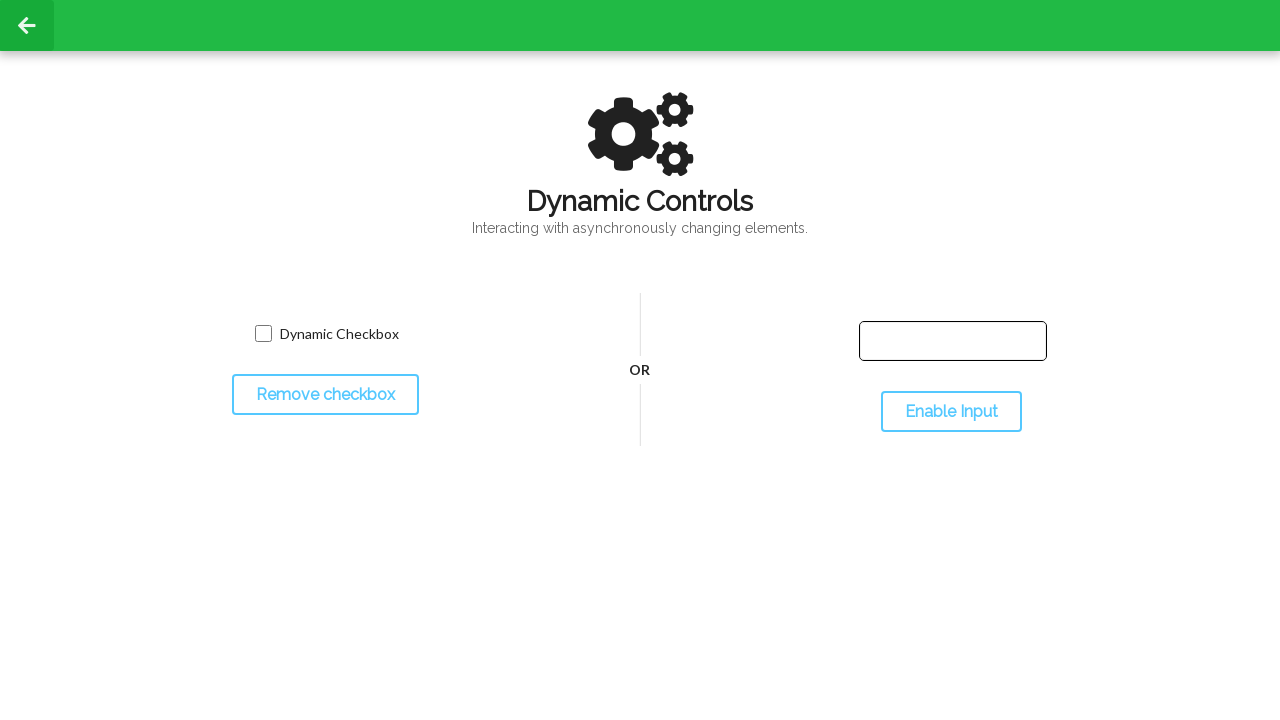

Clicked the toggle button to change text field state at (951, 412) on #toggleInput
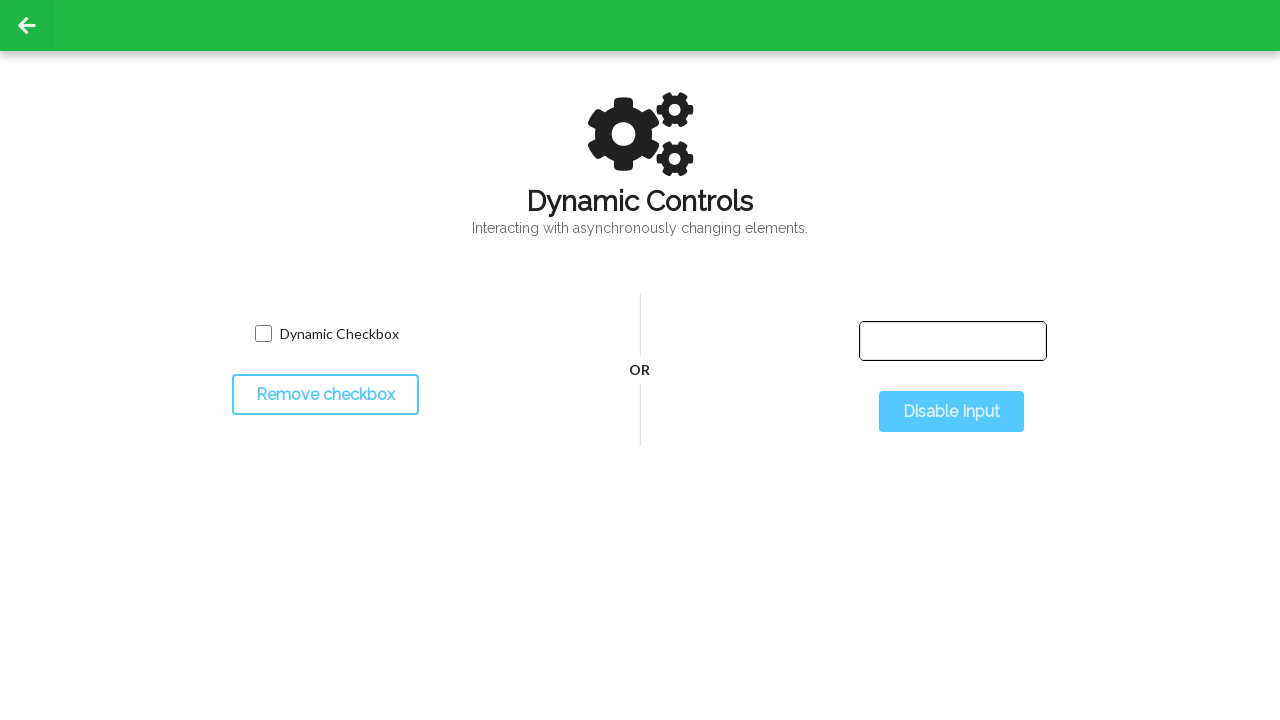

Waited for dynamic state change to complete
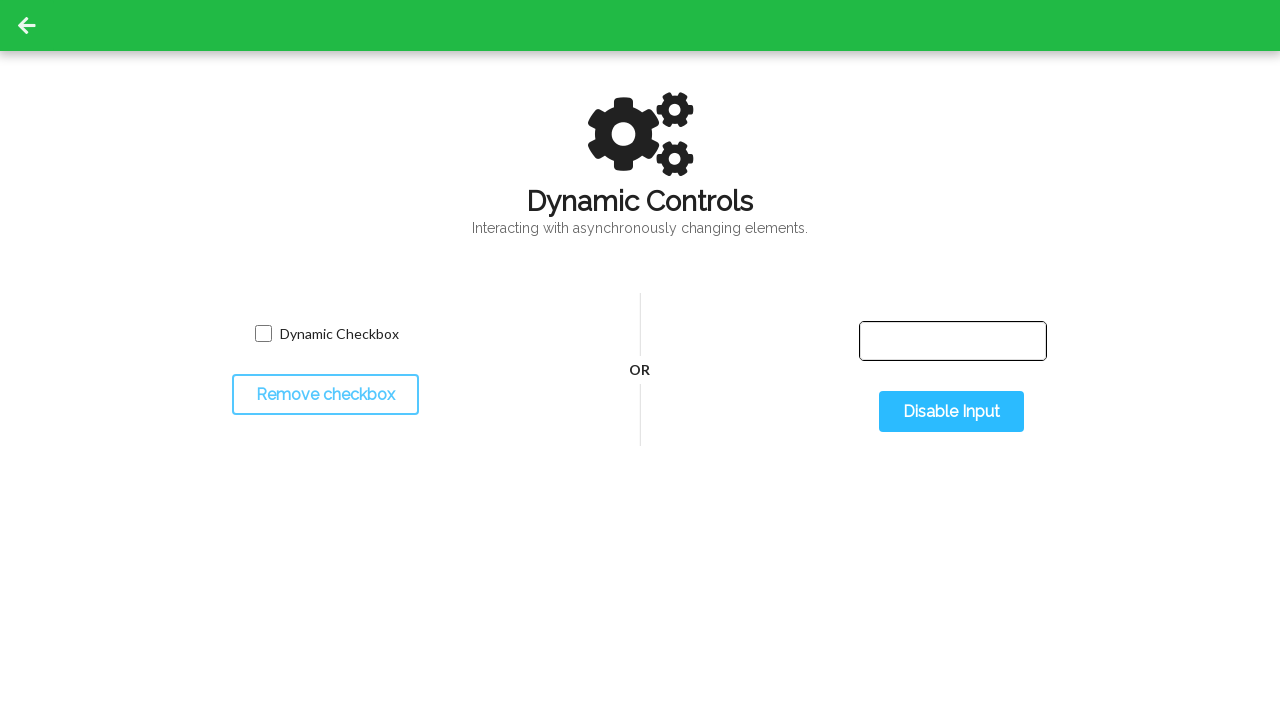

Verified text field state changed after toggle
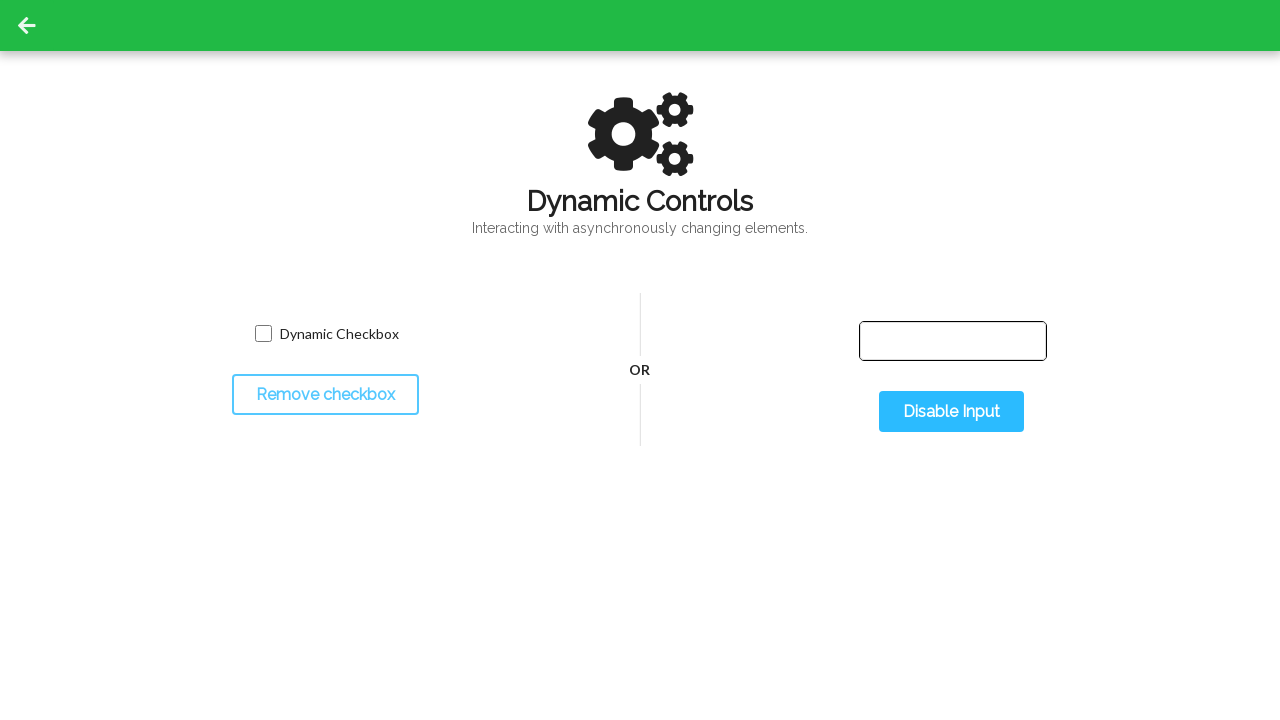

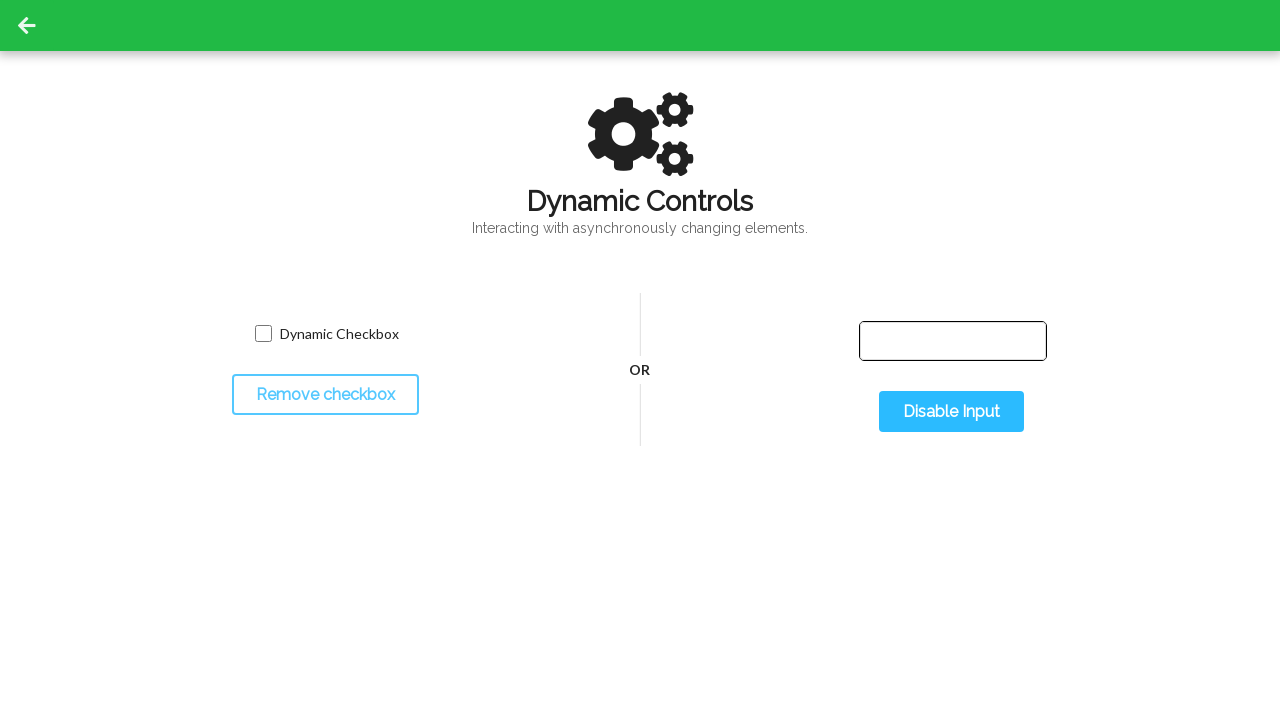